Tests alert handling functionality by entering a name, triggering an alert, accepting it, and then clicking a checkbox on a practice page

Starting URL: https://www.letskodeit.com/practice

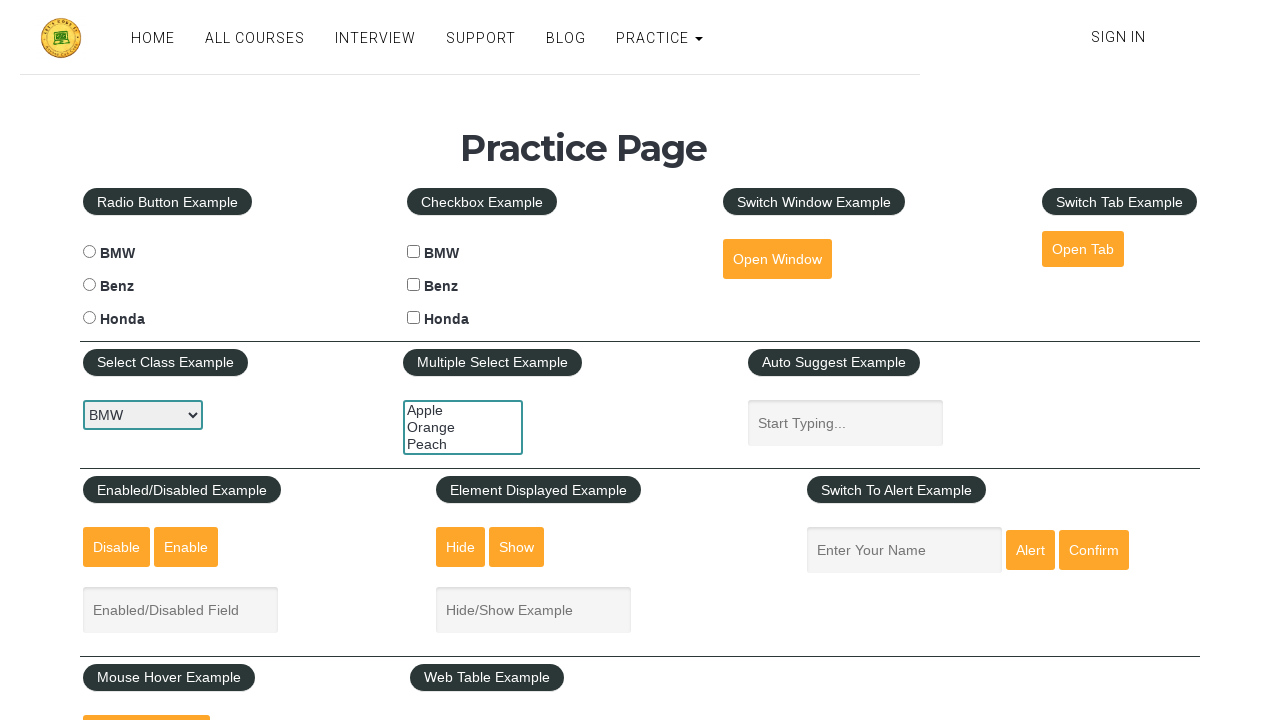

Filled name field with 'Nita Dherange' on #name
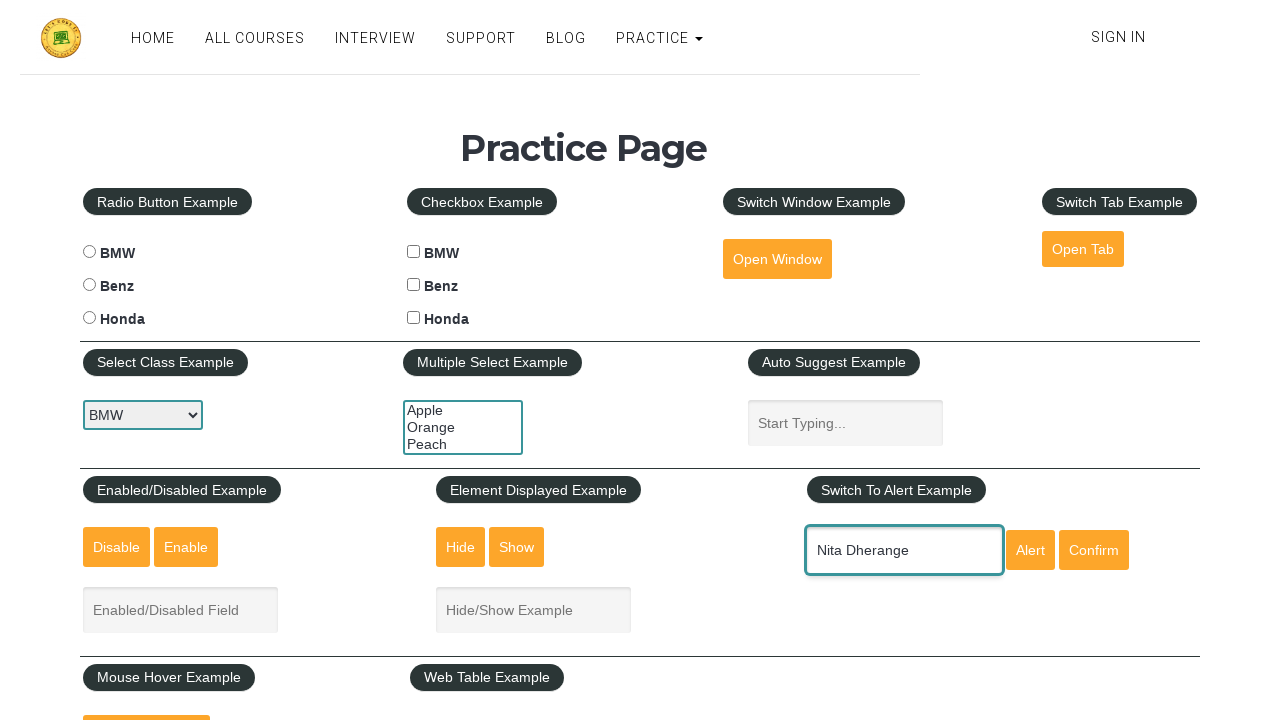

Clicked alert button to trigger alert at (1030, 550) on #alertbtn
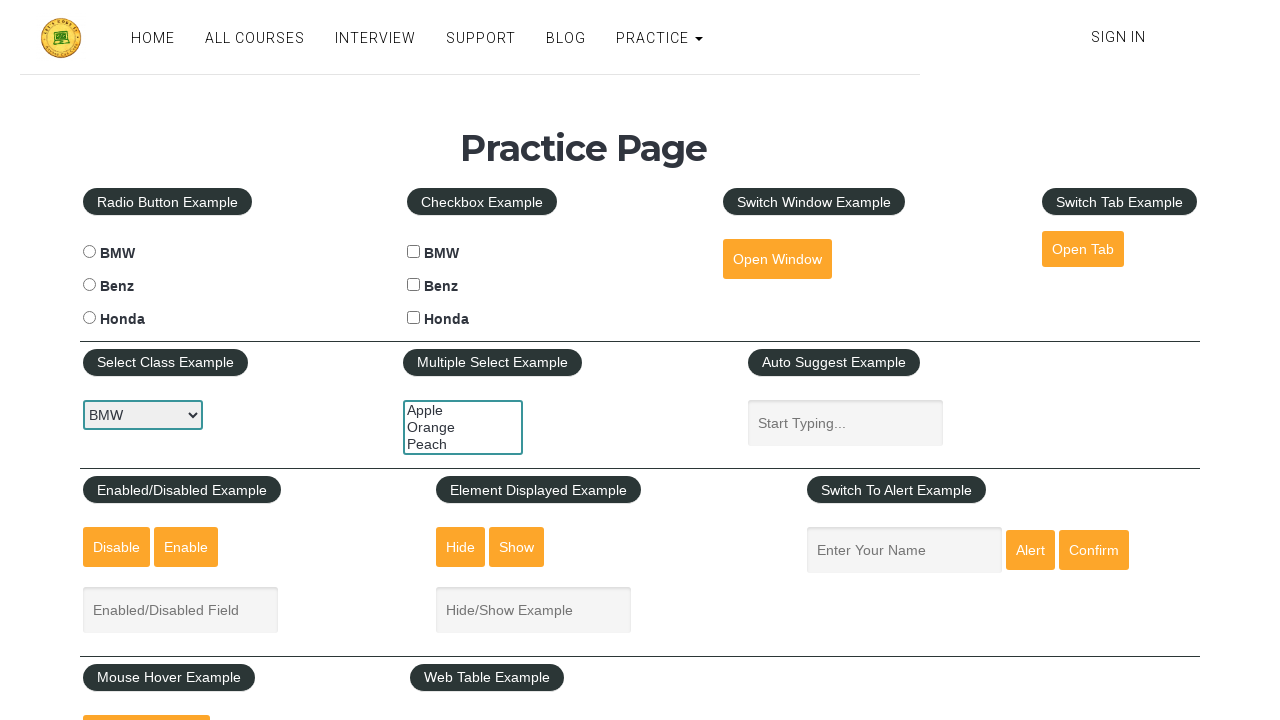

Set up dialog handler to accept alerts
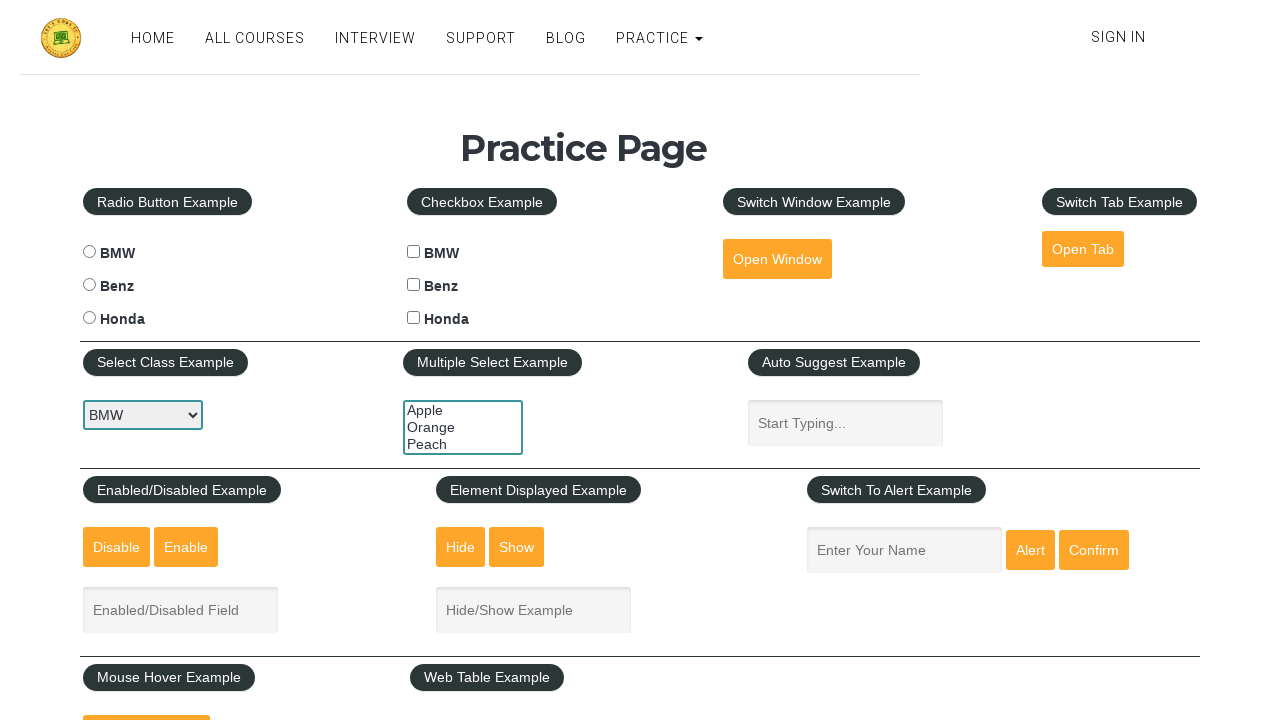

Waited 1 second for alert to be processed
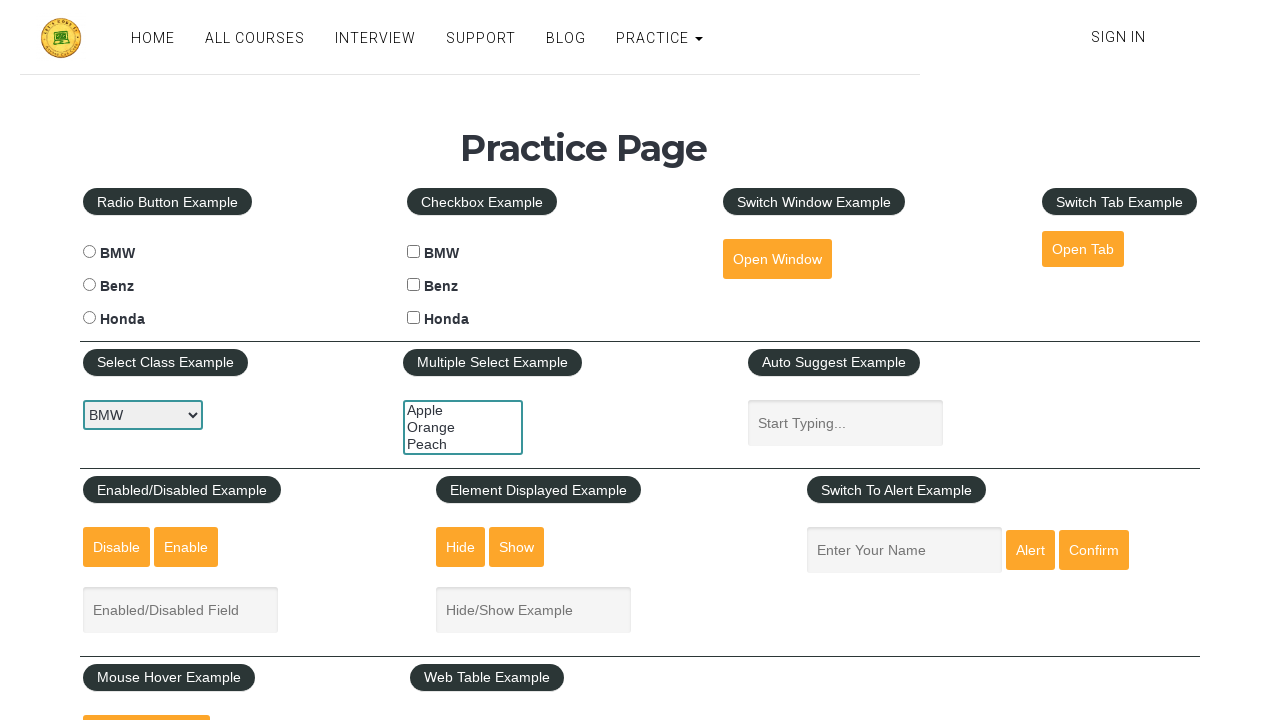

Clicked the Benz checkbox at (414, 285) on #benzcheck
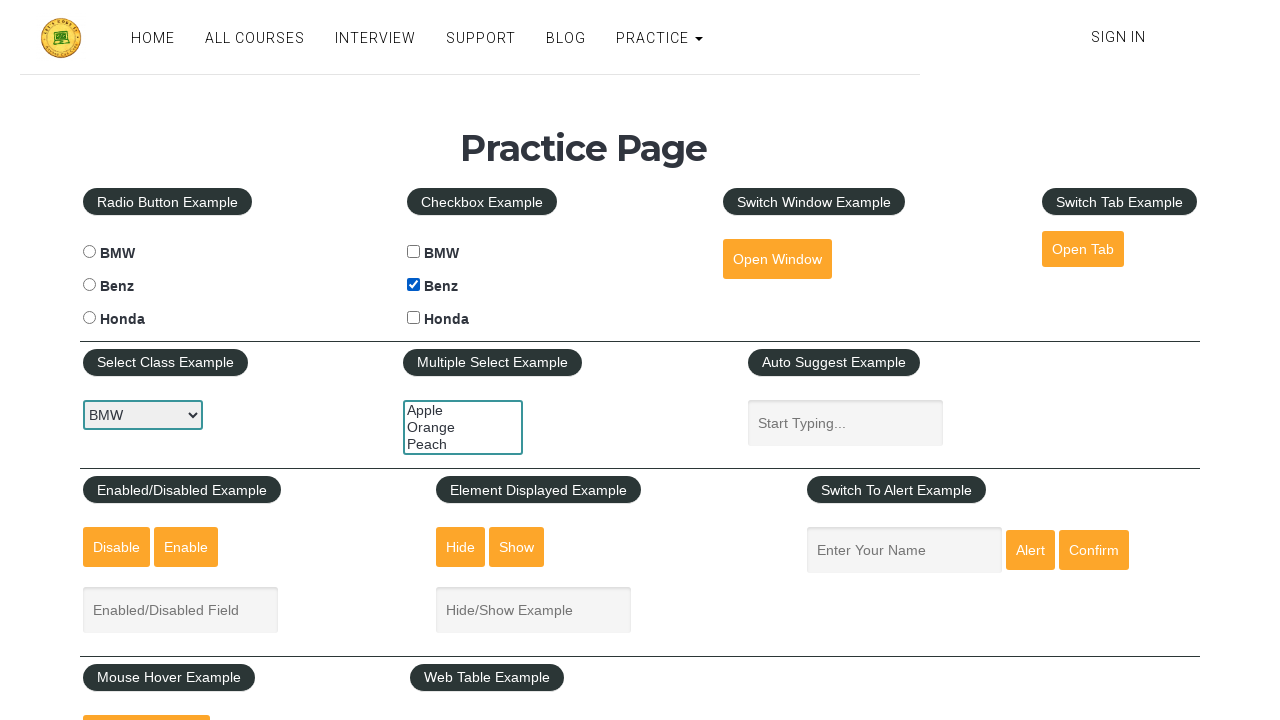

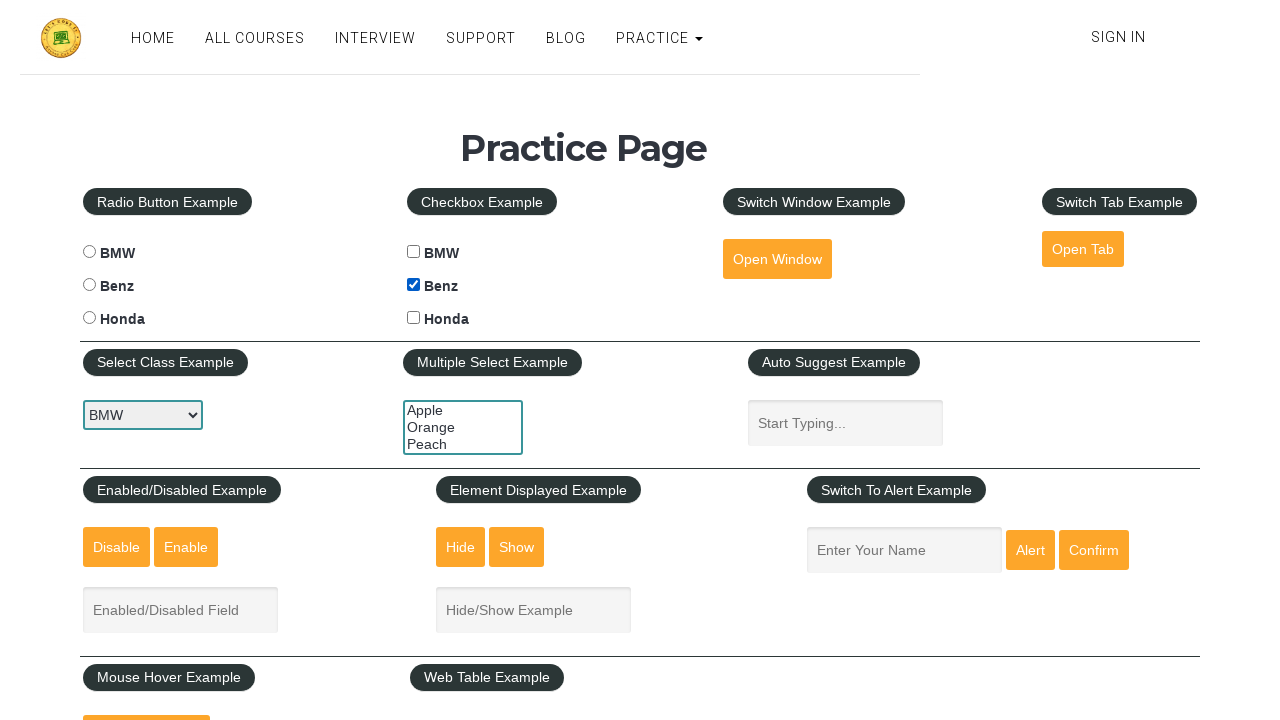